Tests window handling by navigating to a page and clicking a "Click Here" link that opens a new browser window.

Starting URL: https://the-internet.herokuapp.com/windows

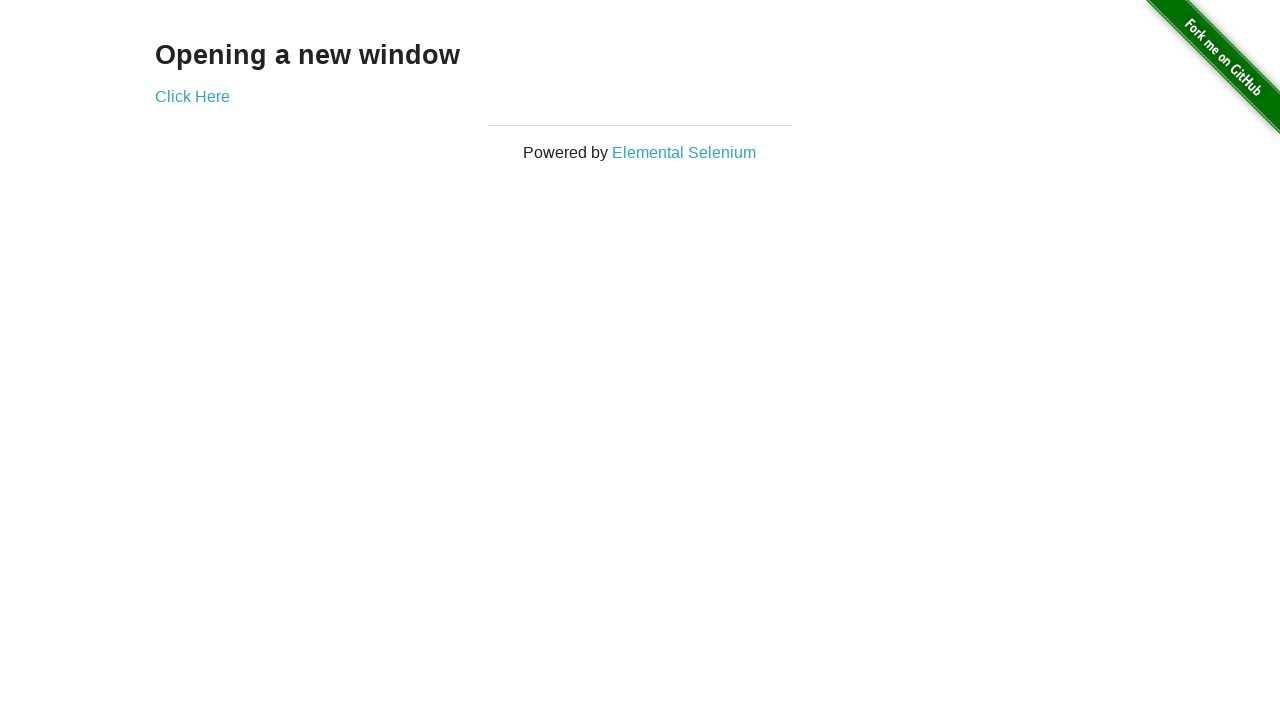

Navigated to the windows test page
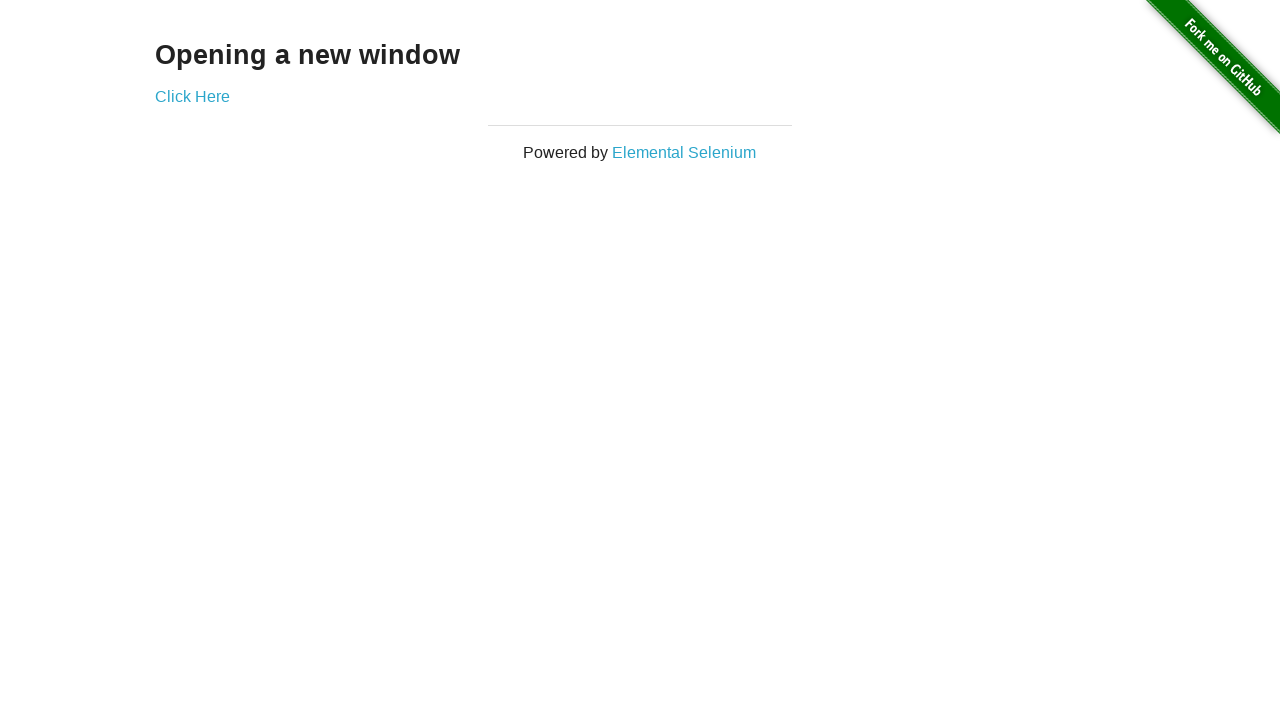

Clicked 'Click Here' link to open new window at (192, 96) on a:has-text('Click Here')
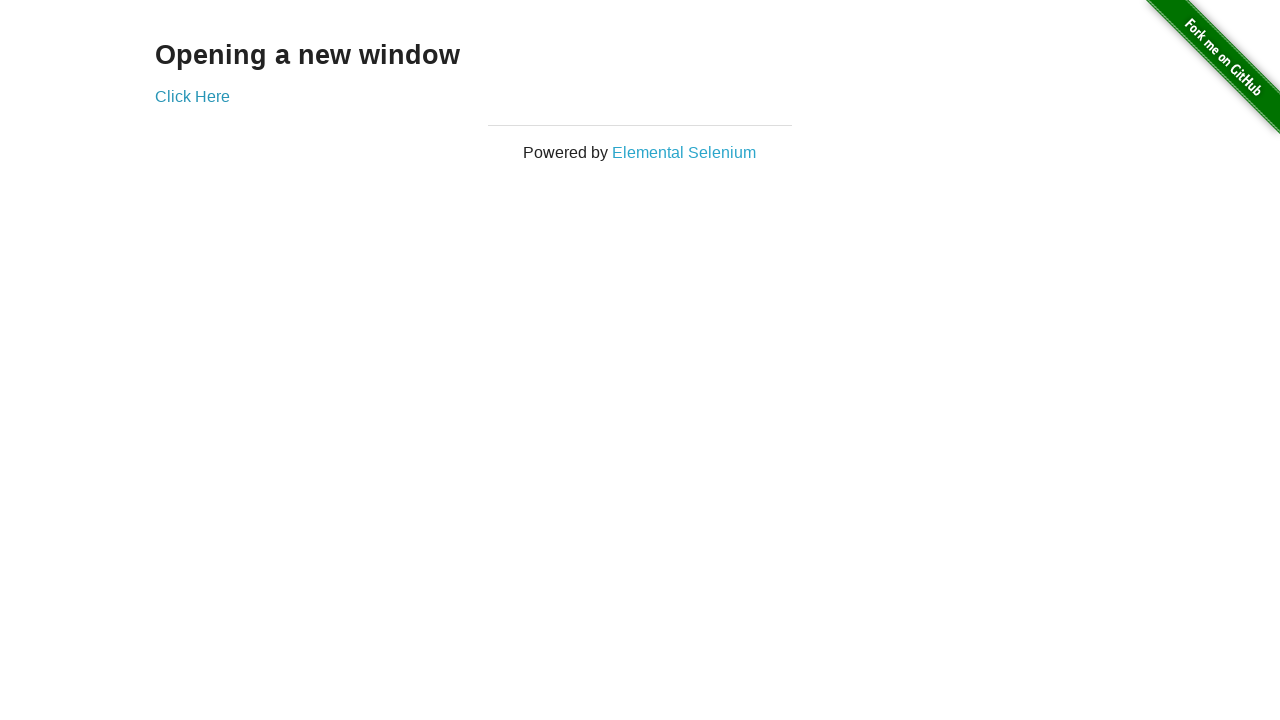

Waited for new window to open
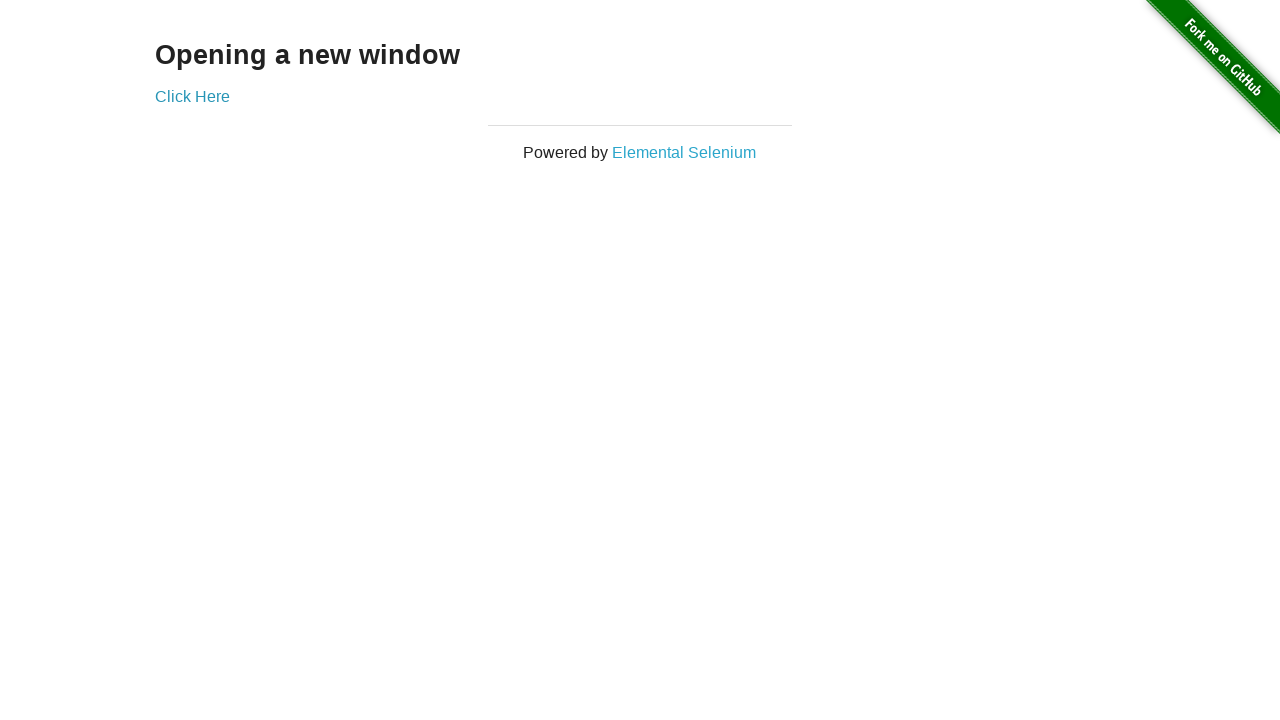

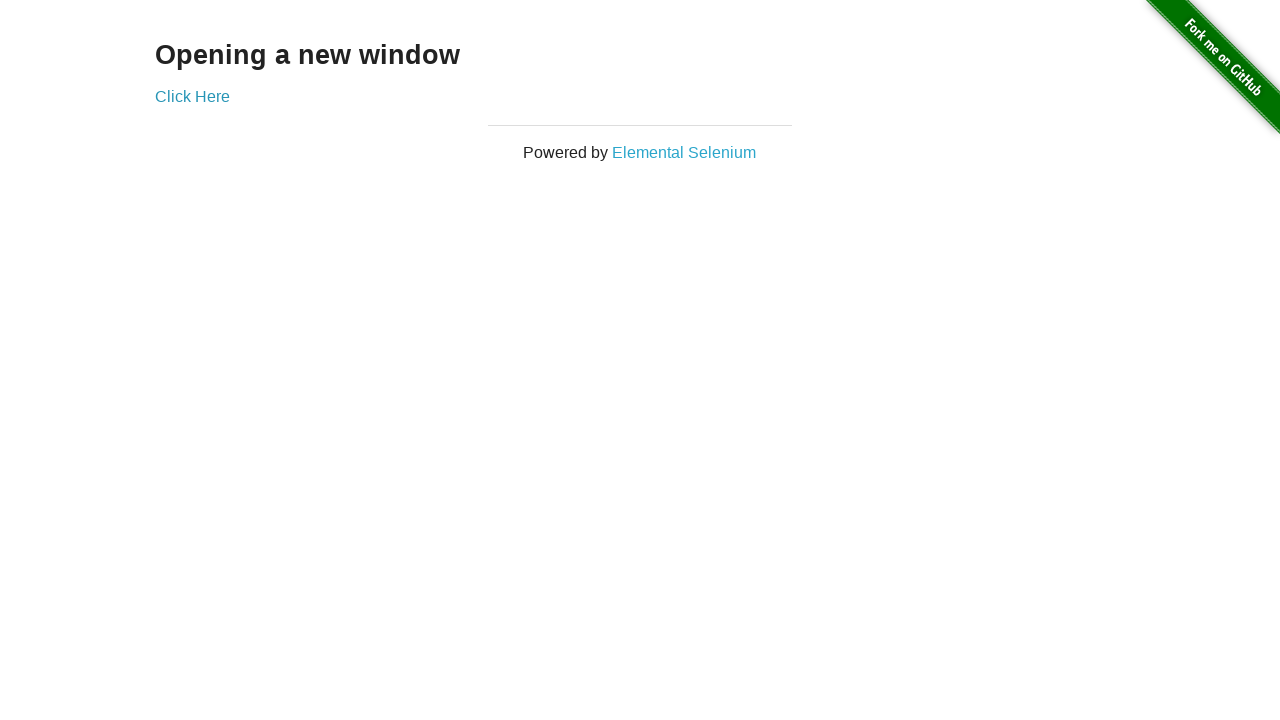